Verifies that payment method logos (Visa, MasterCard, etc.) are displayed correctly with proper alt text on MTS Belarus website

Starting URL: https://www.mts.by/

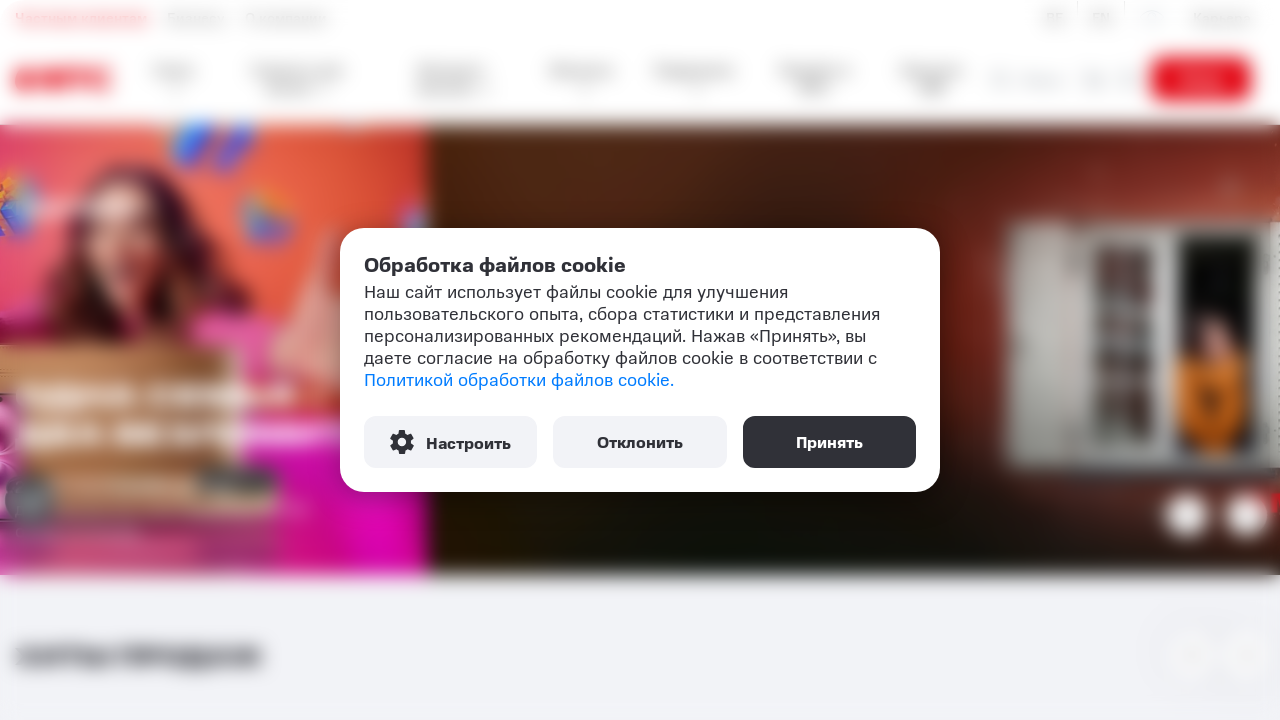

Located Visa logo element
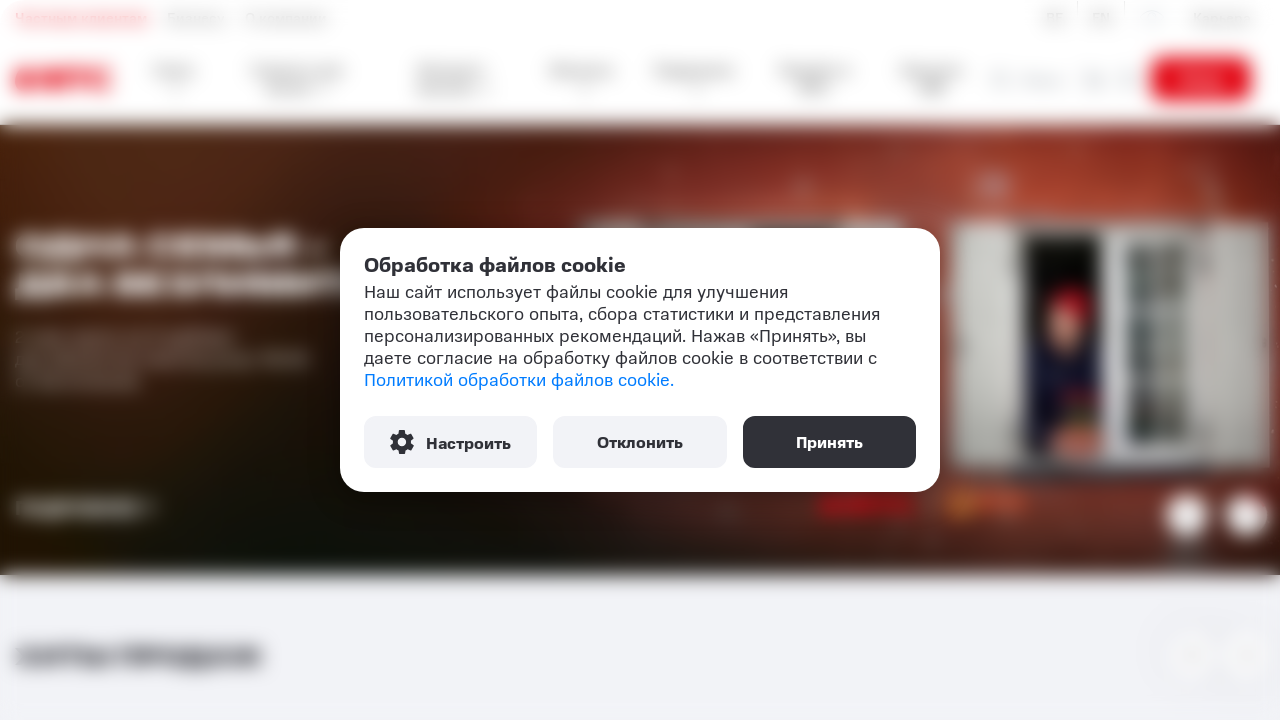

Verified Visa logo has correct alt text 'Visa'
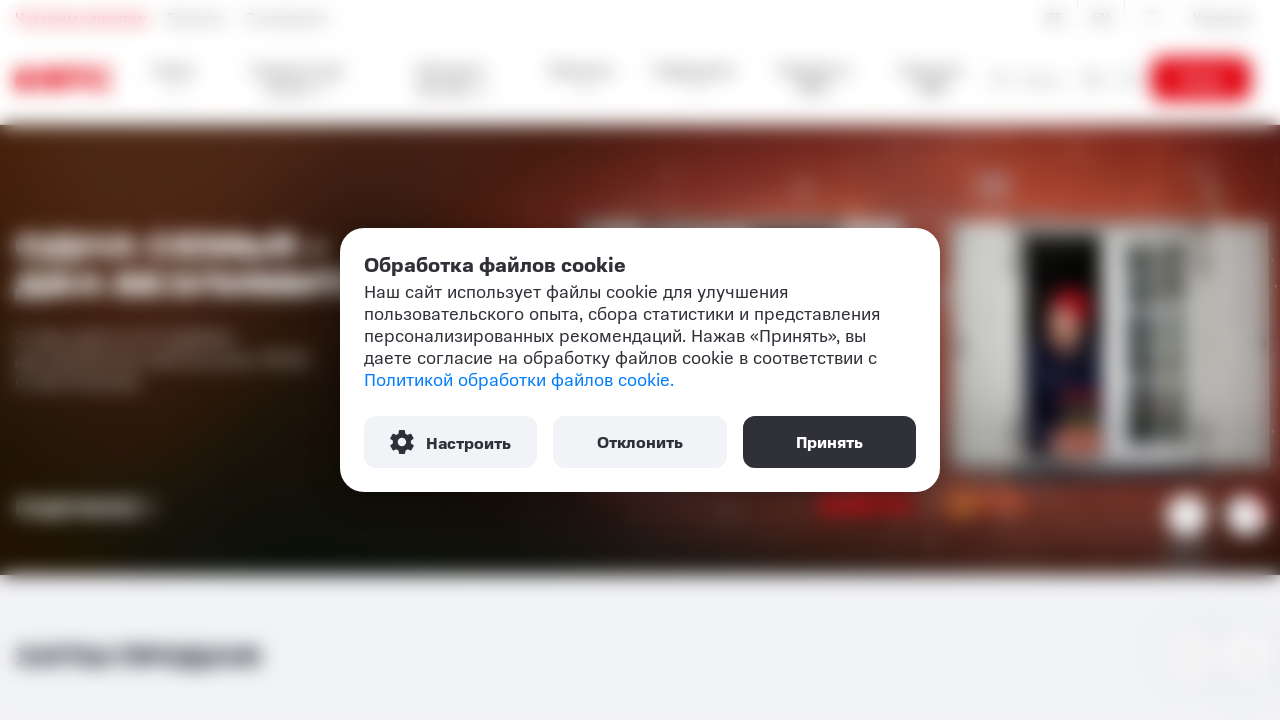

Located Verified By Visa logo element
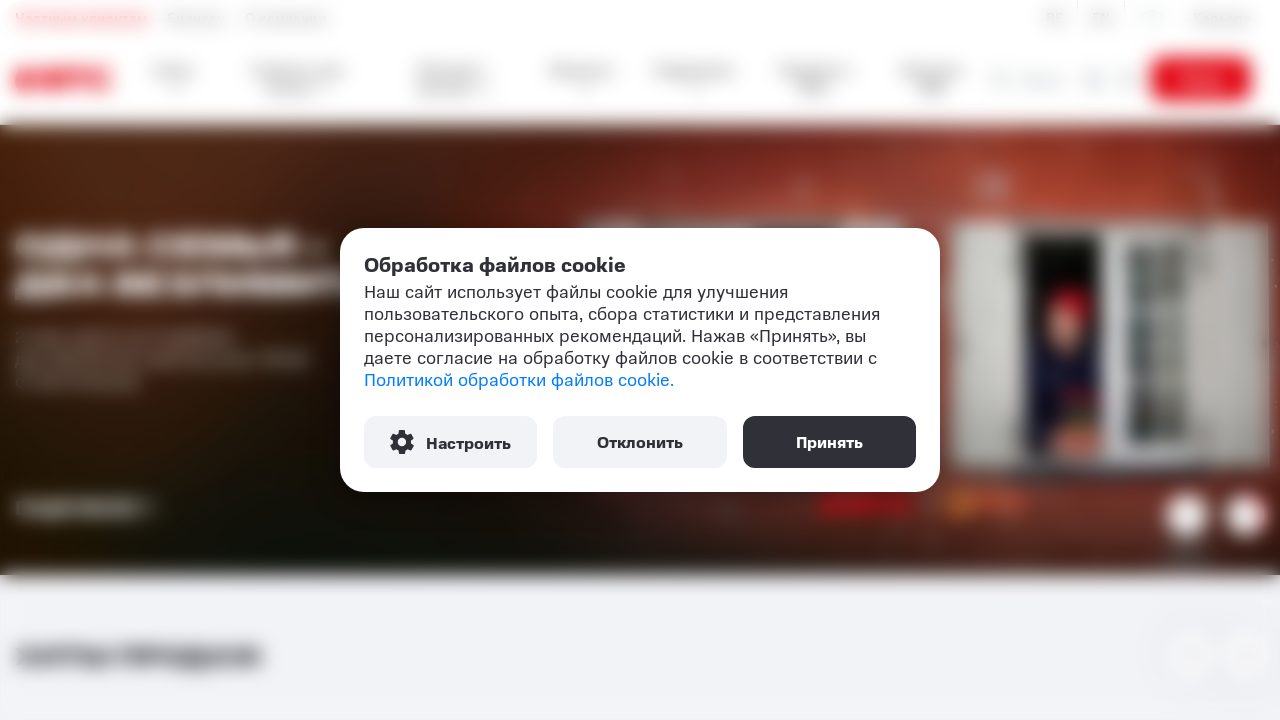

Verified Verified By Visa logo has correct alt text 'Verified By Visa'
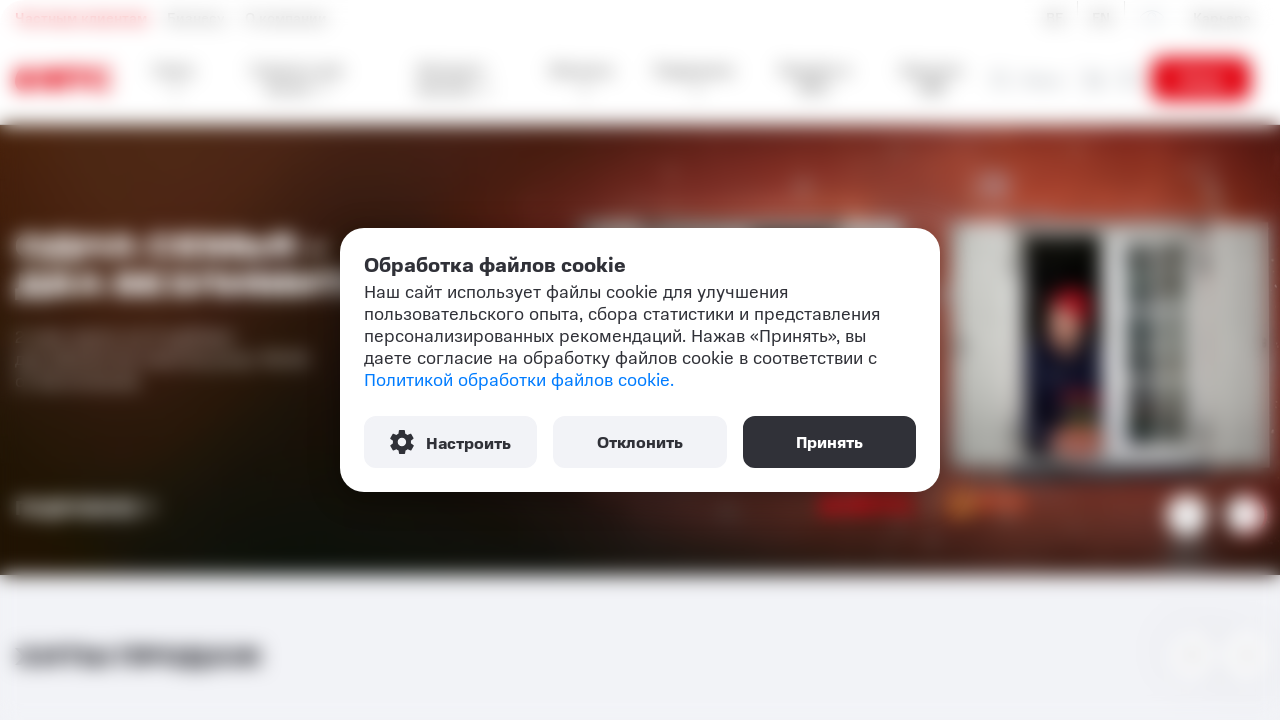

Located MasterCard logo element
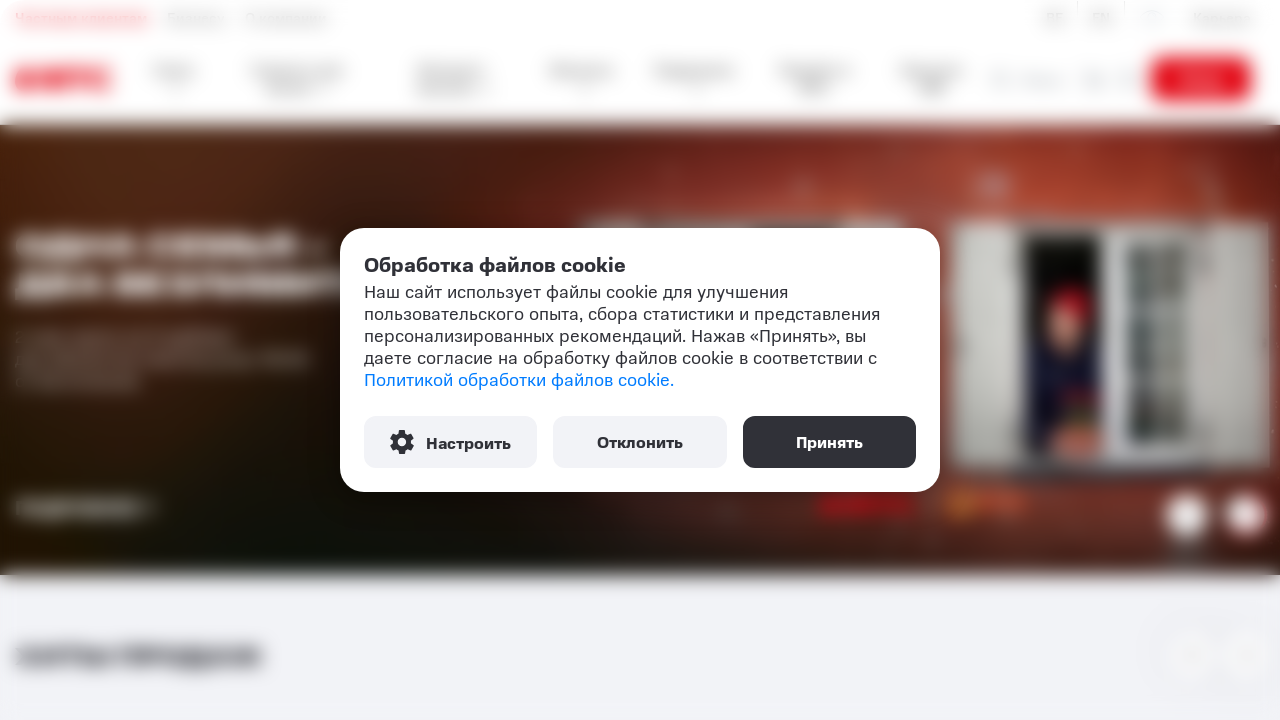

Verified MasterCard logo has correct alt text 'MasterCard'
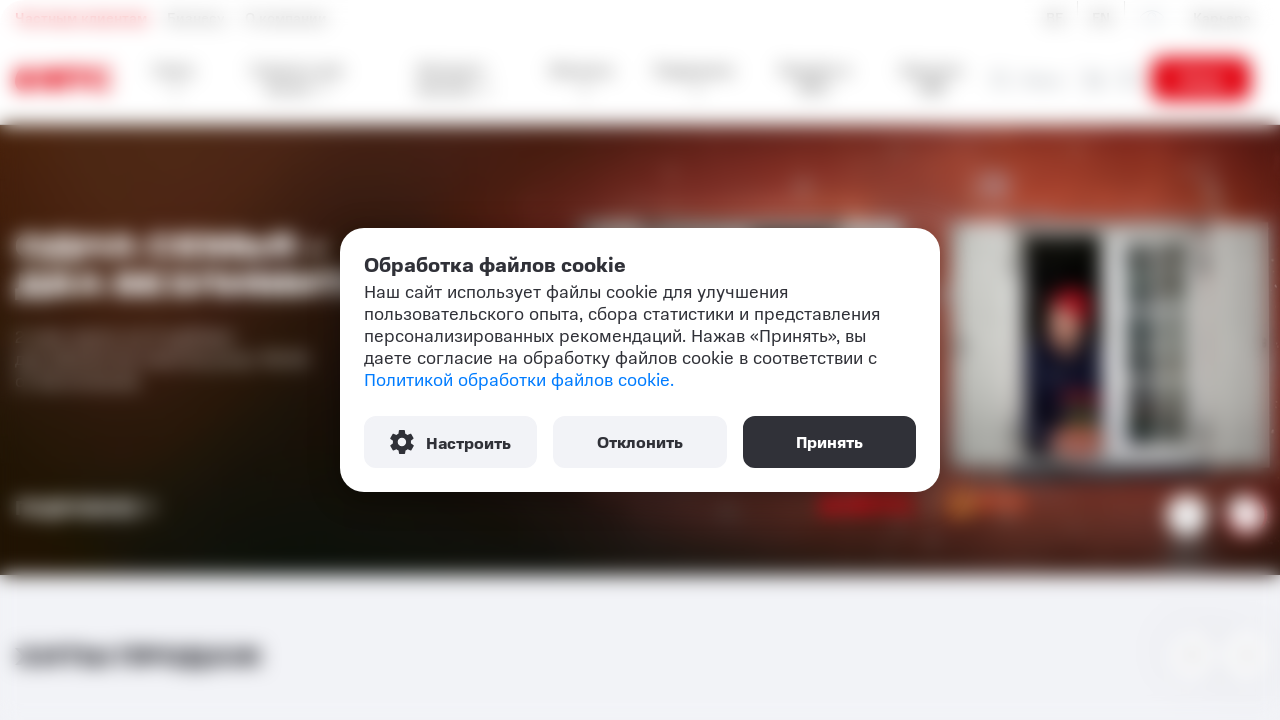

Located MasterCard Secure Code logo element
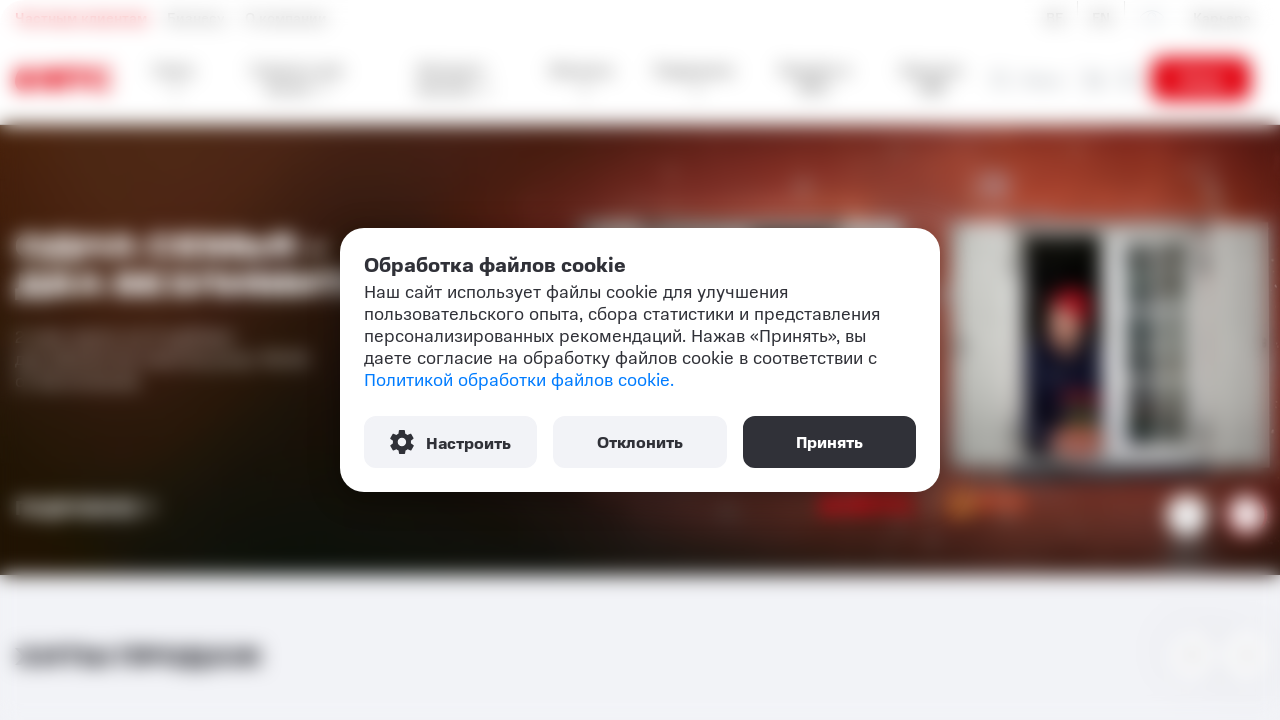

Verified MasterCard Secure Code logo has correct alt text 'MasterCard Secure Code'
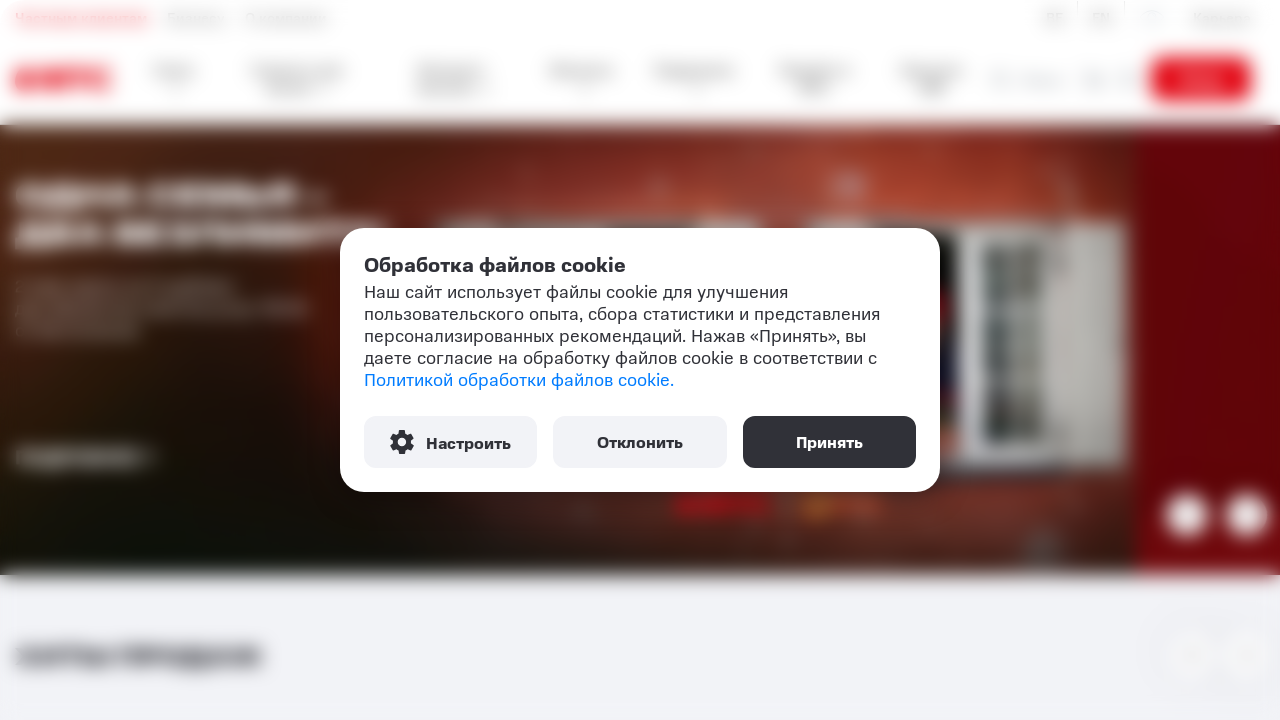

Located Belkart logo element
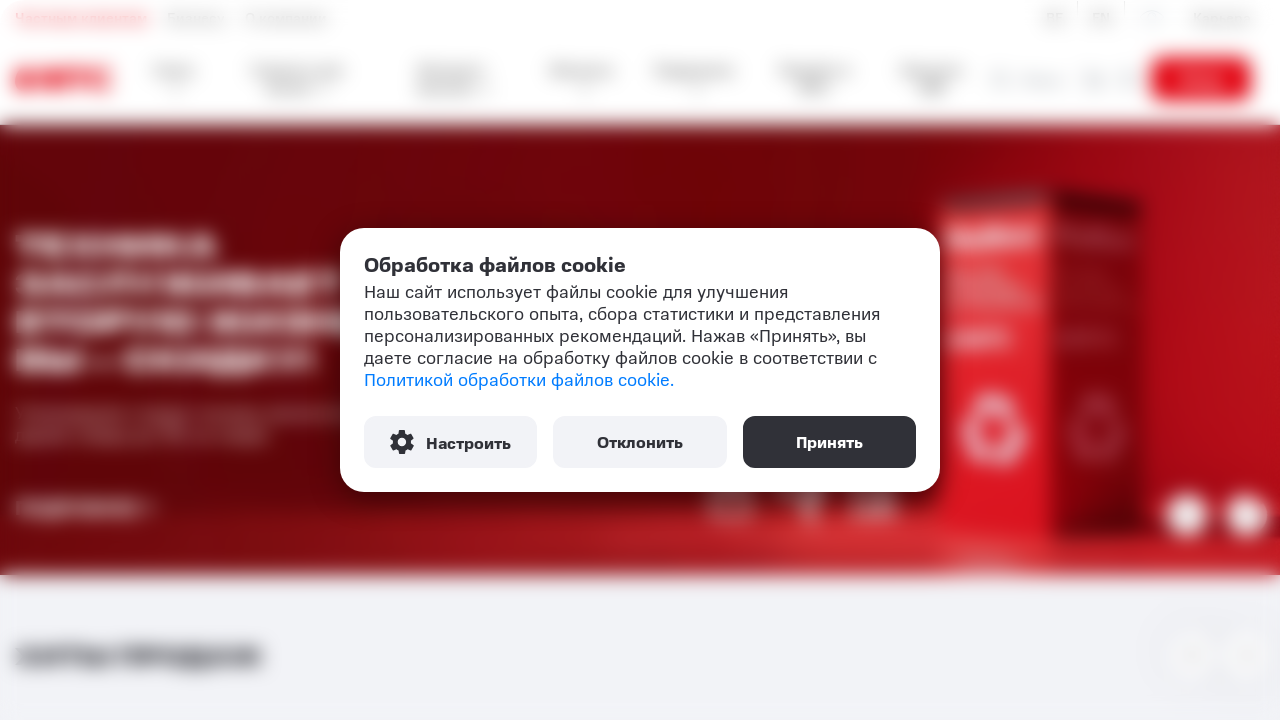

Verified Belkart logo has correct alt text 'Белкарт'
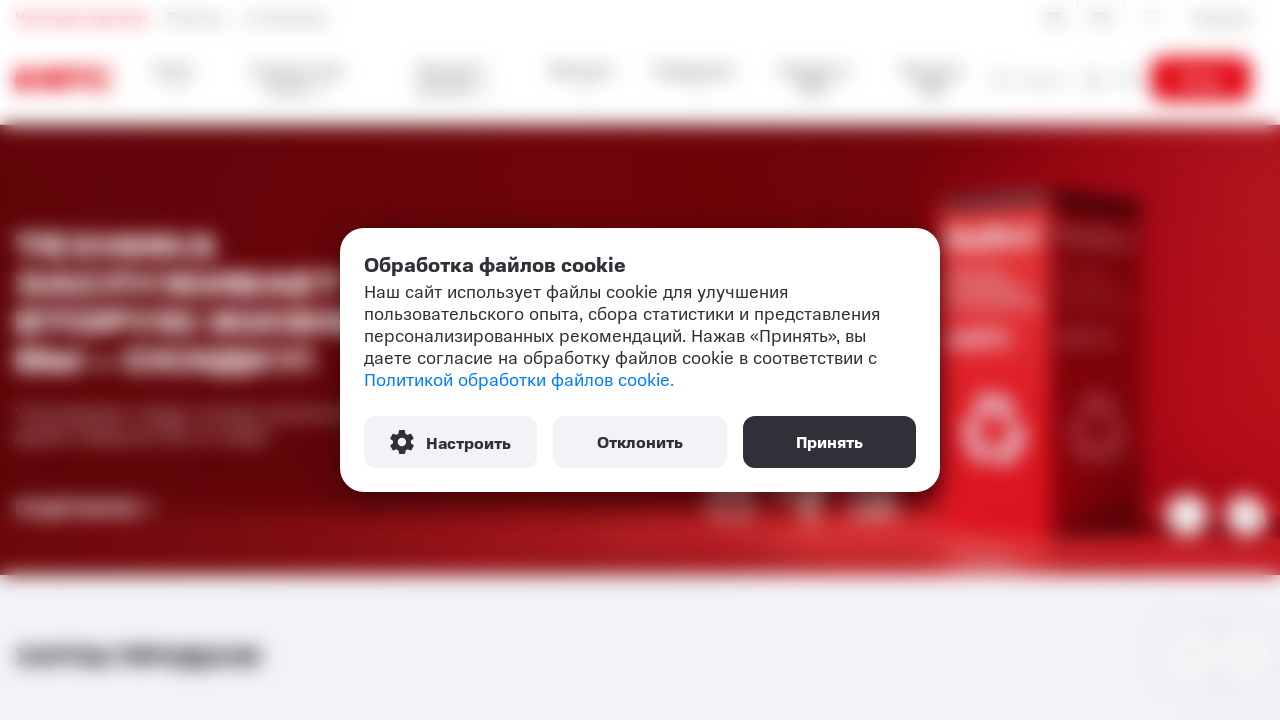

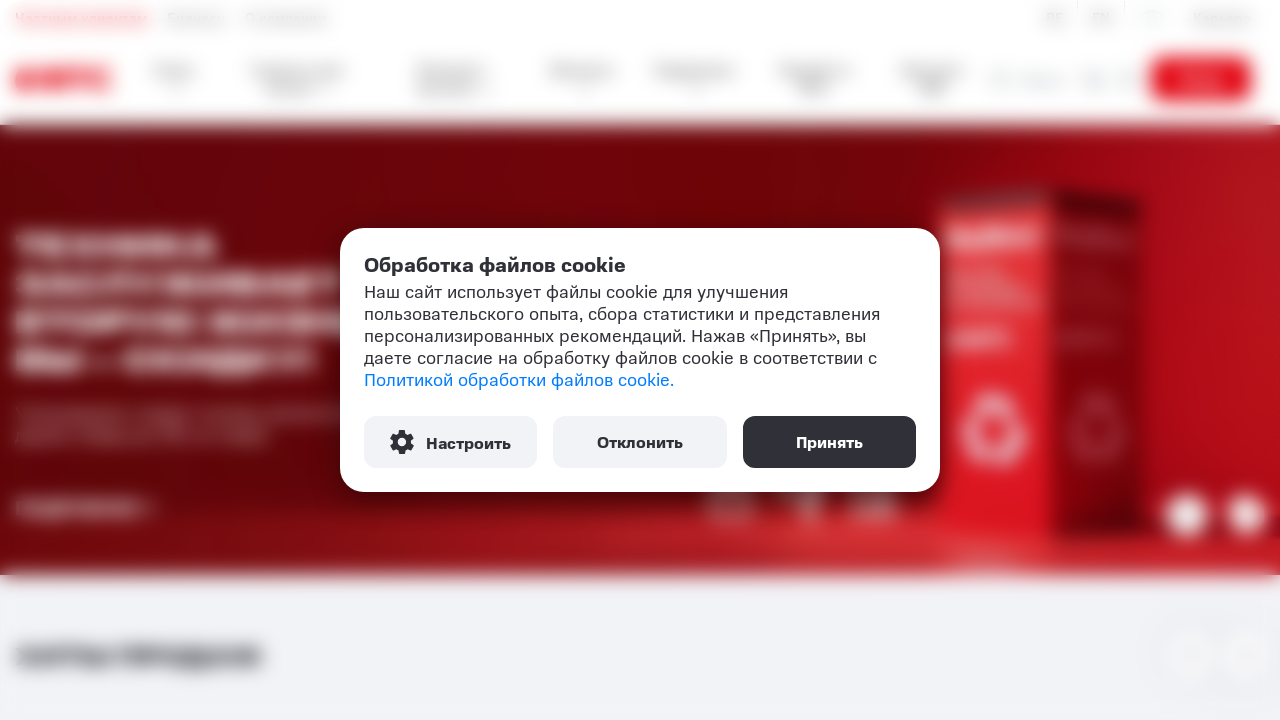